Tests JavaScript prompt dialog by clicking button, entering text into the prompt, and accepting it

Starting URL: https://v1.training-support.net/selenium/javascript-alerts

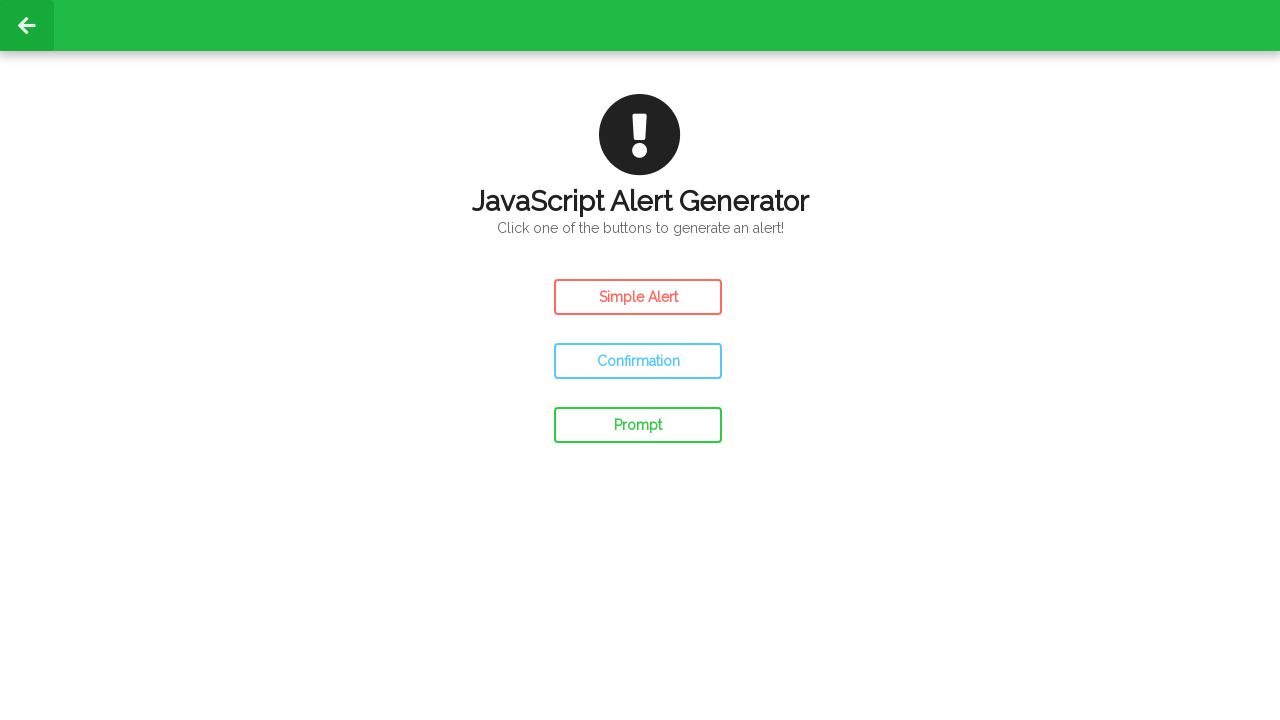

Clicked prompt button to trigger JavaScript prompt dialog at (638, 425) on #prompt
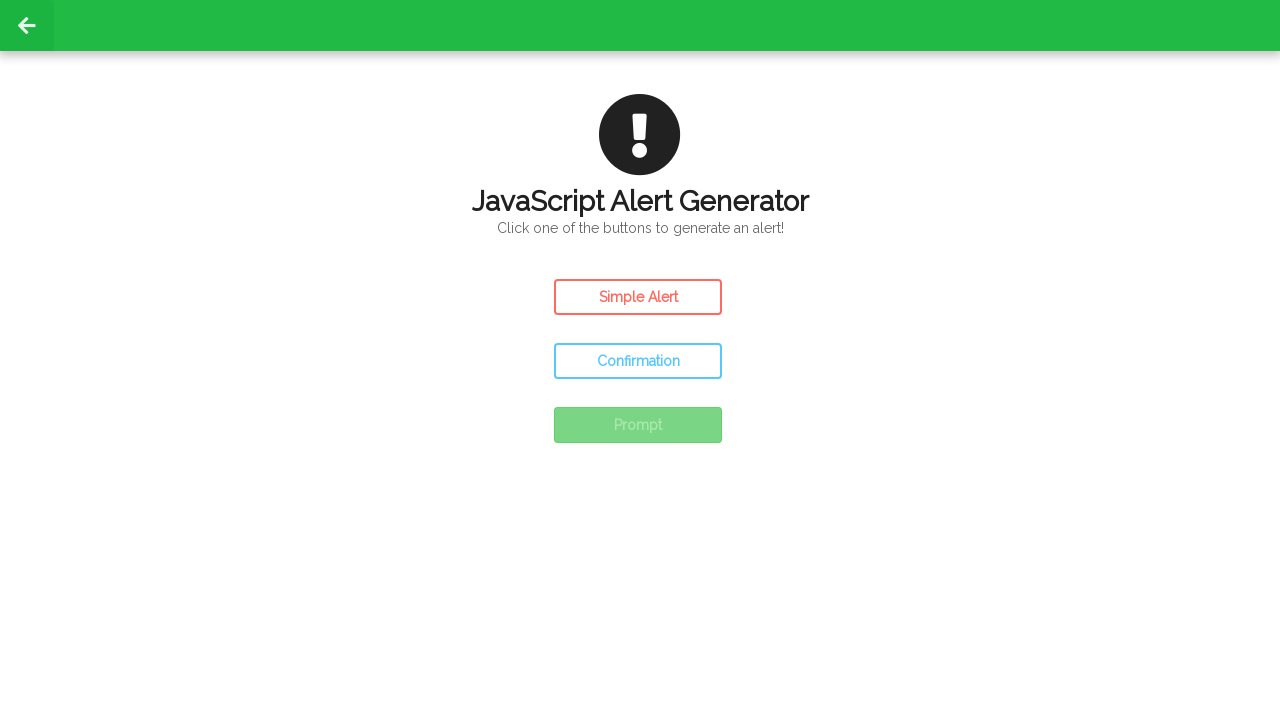

Entered 'I am Happy' into prompt dialog and accepted it
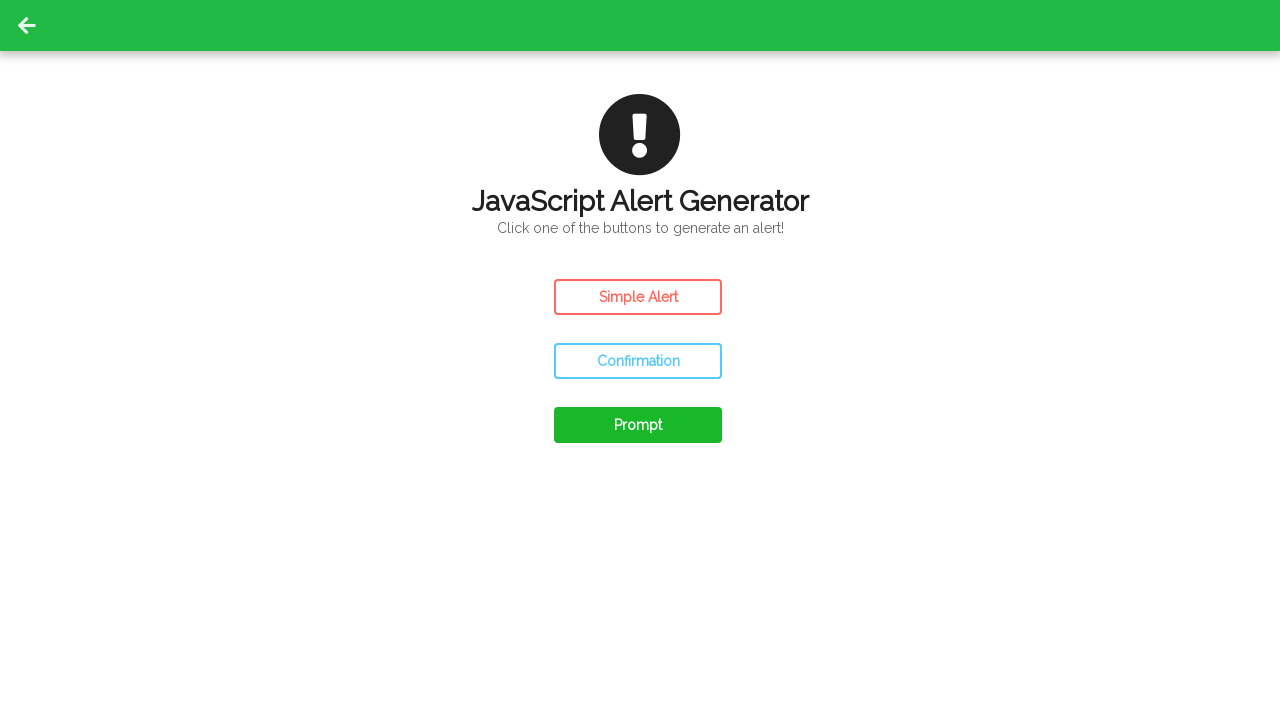

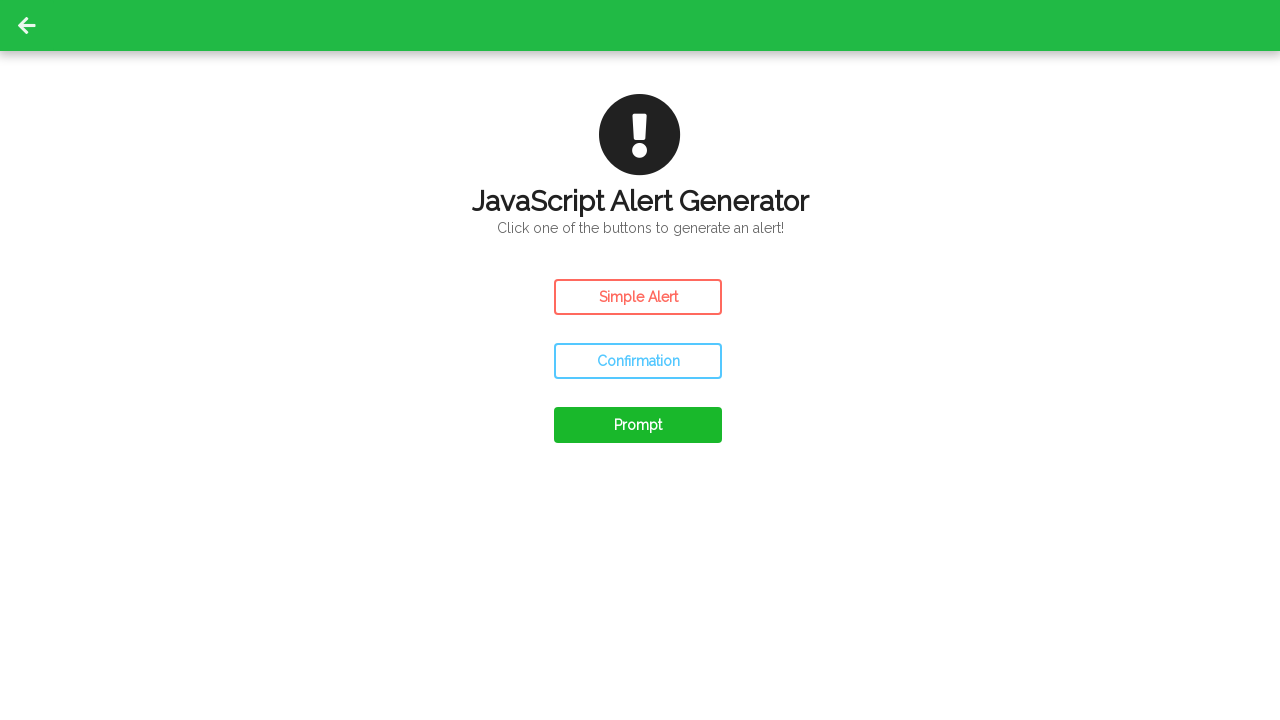